Tests radio button functionality by clicking the Yes and Impressive radio buttons and validating the selection message is displayed correctly.

Starting URL: https://demoqa.com/radio-button

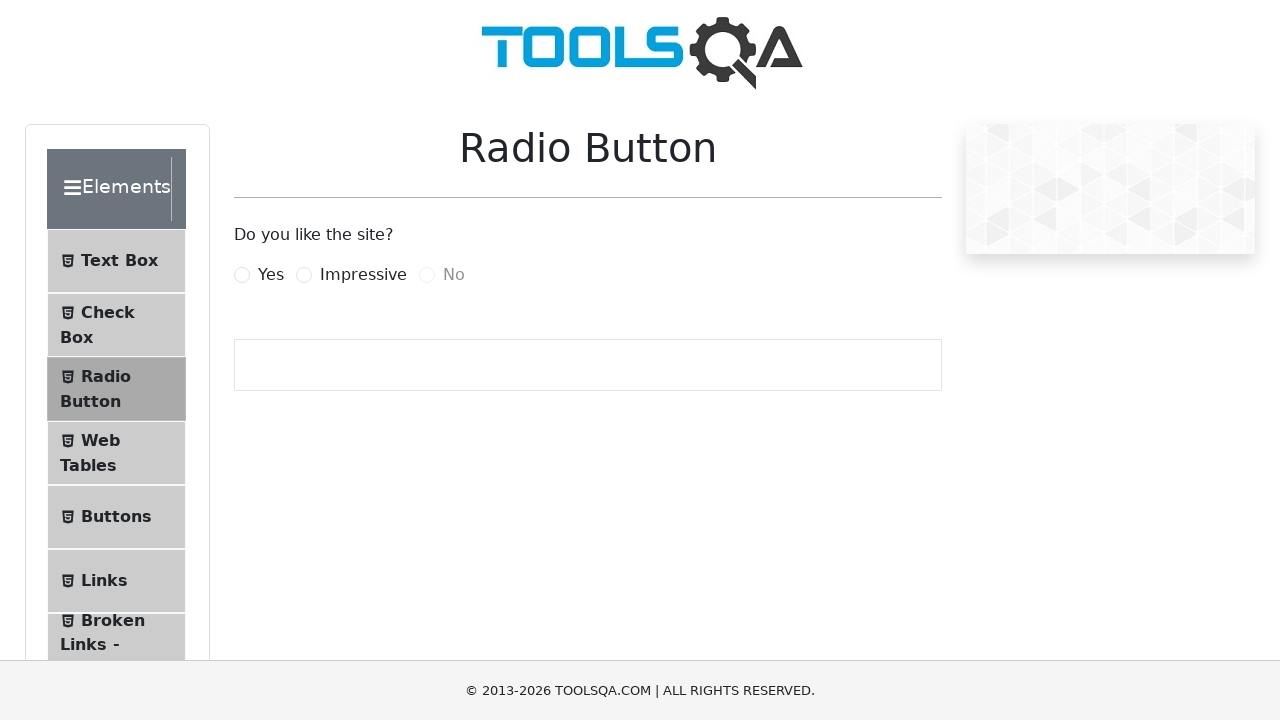

Clicked Yes radio button at (271, 275) on label[for='yesRadio']
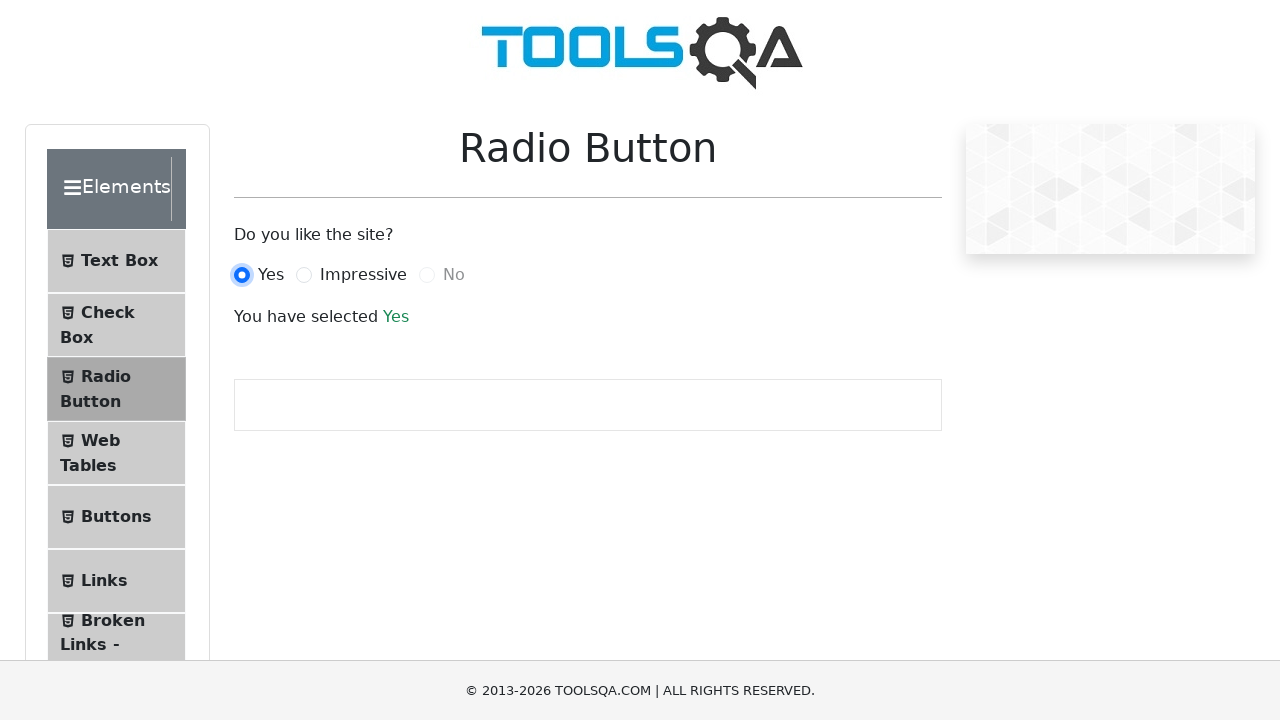

Validated 'You have selected Yes' message is displayed
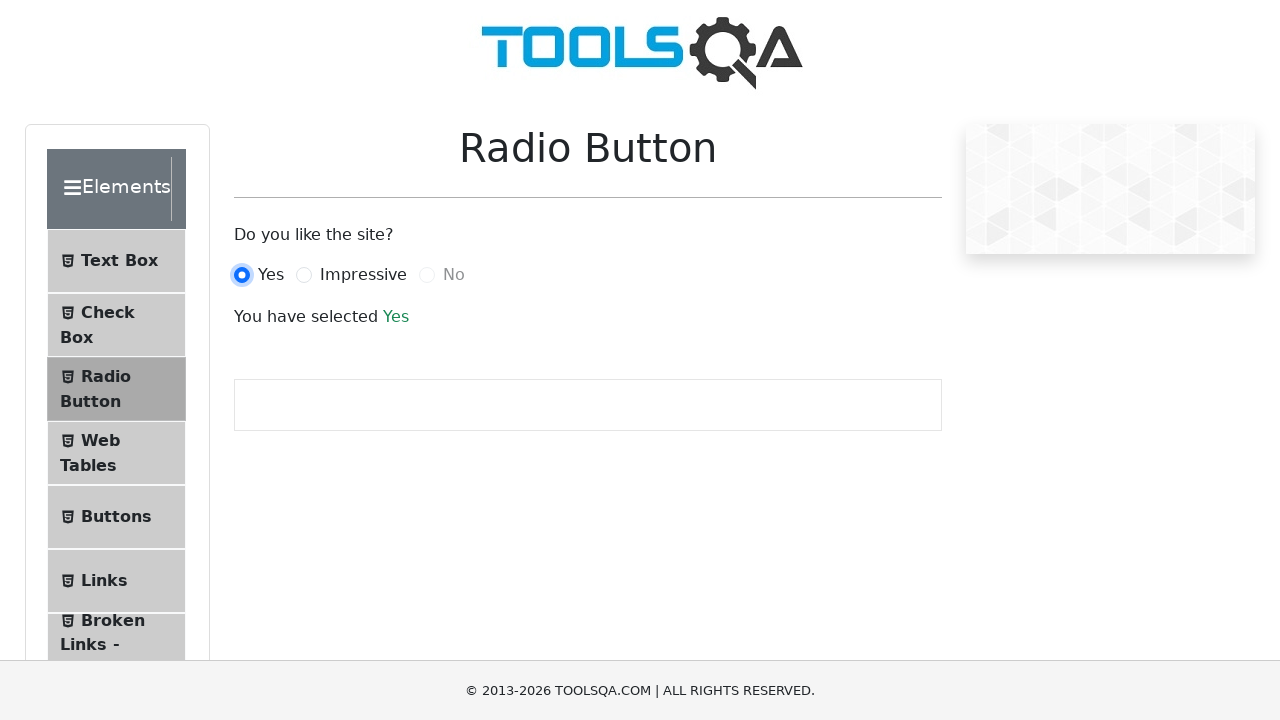

Clicked Impressive radio button at (363, 275) on label[for='impressiveRadio']
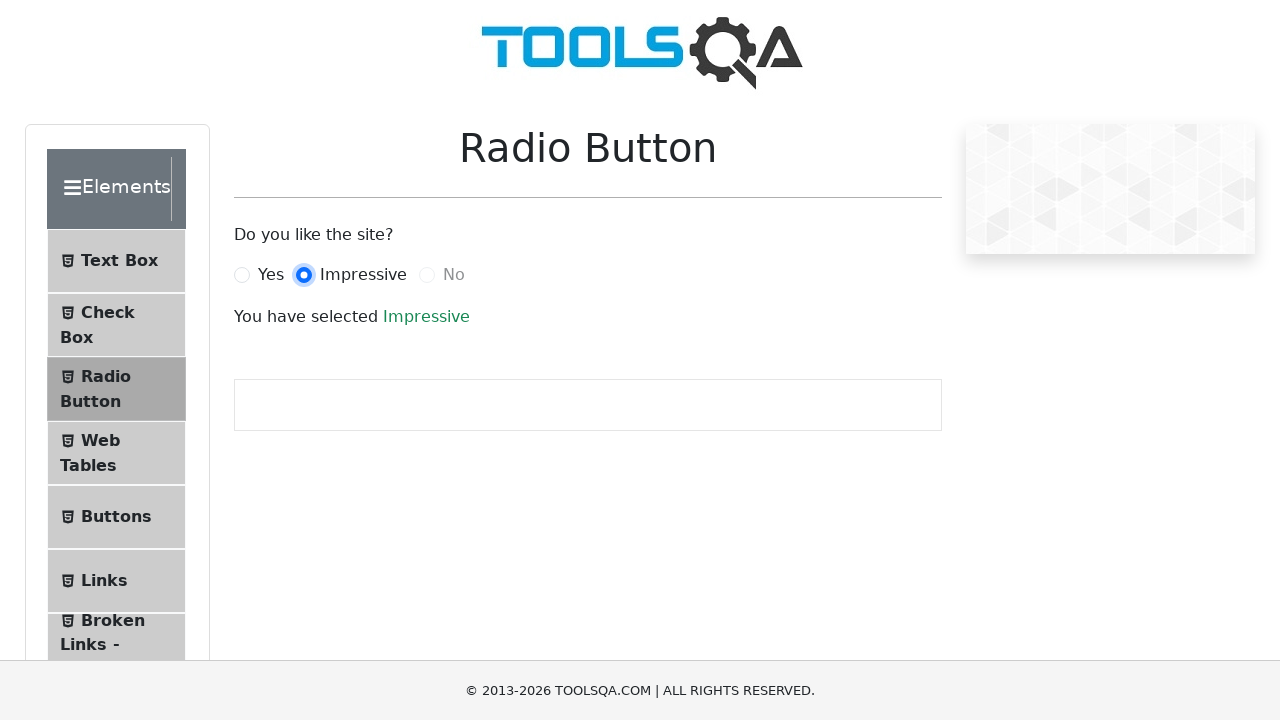

Validated selection message updated for Impressive option
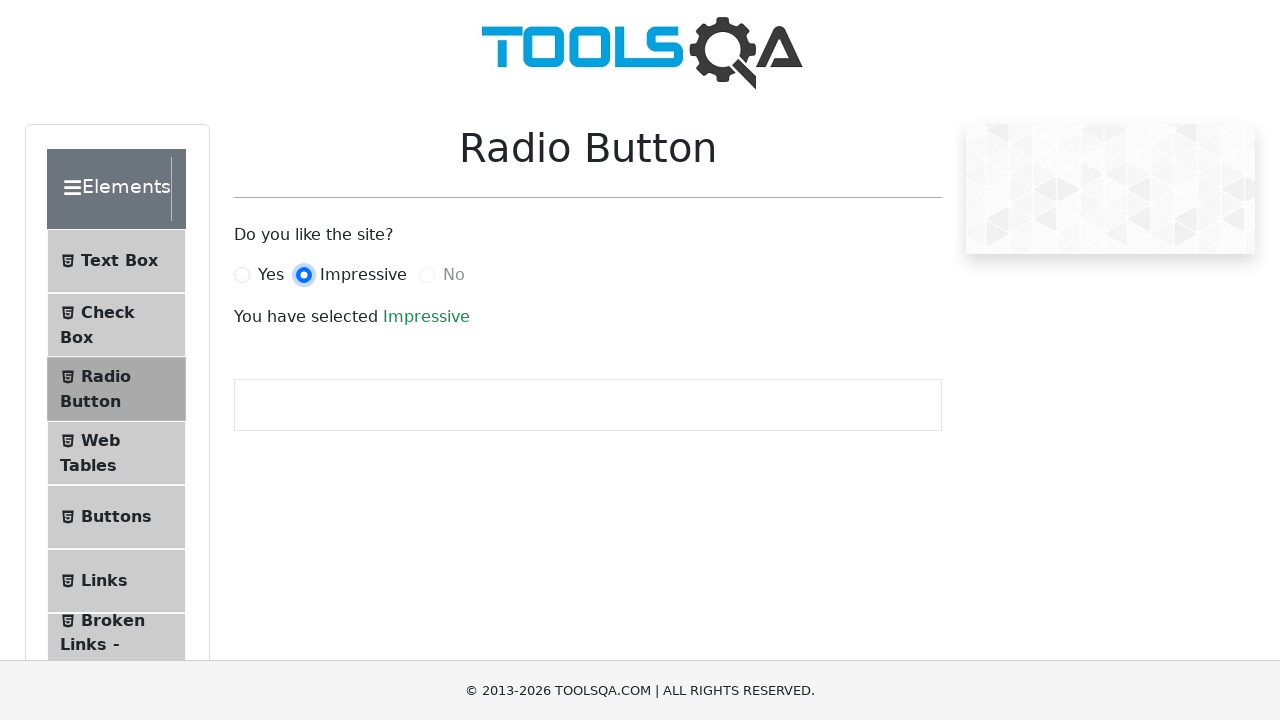

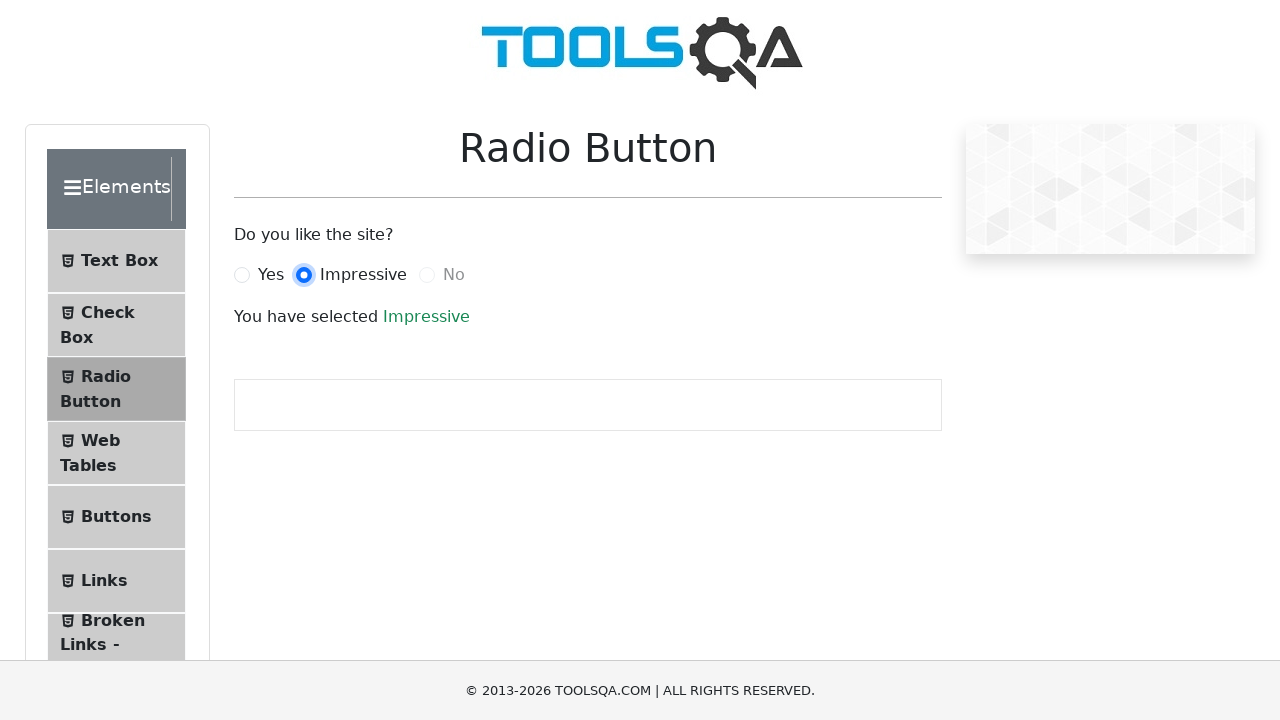